Tests table sorting functionality by clicking on column header, verifying the sorting order, and searching for specific items with pagination support

Starting URL: https://rahulshettyacademy.com/seleniumPractise/#/offers

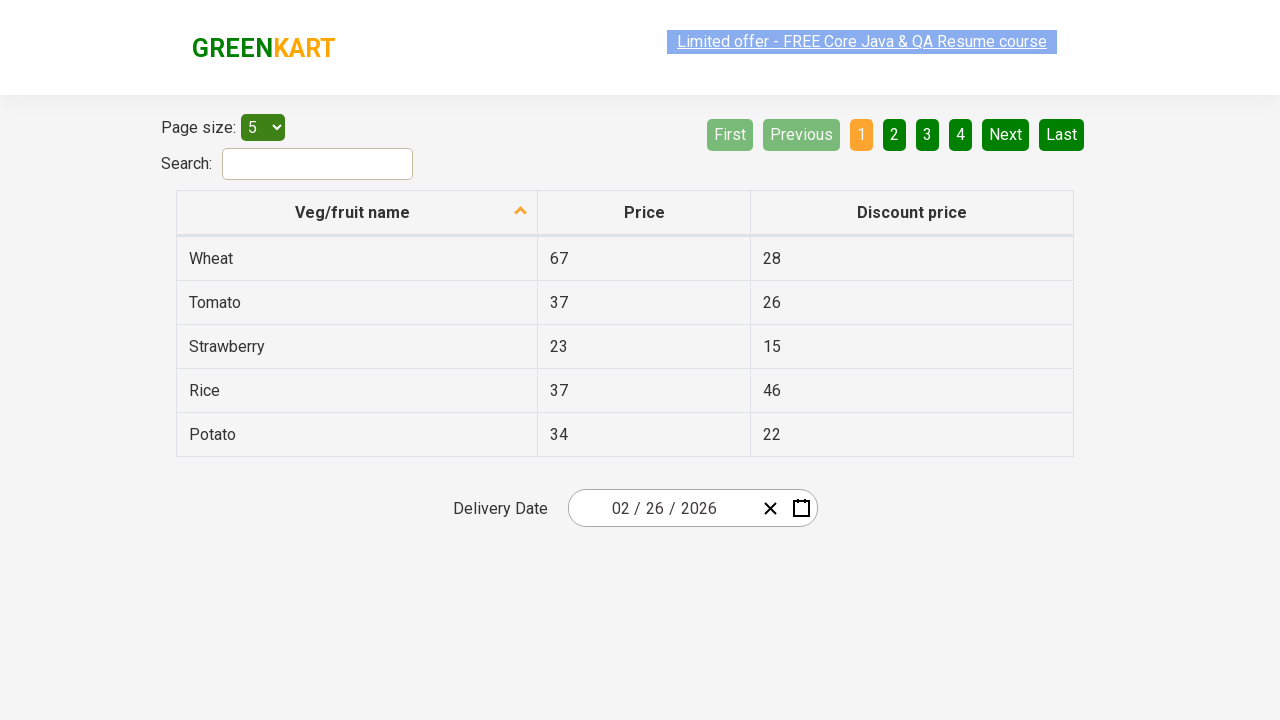

Clicked on veg/fruit name column header to sort at (357, 213) on xpath=//tr/th[1]
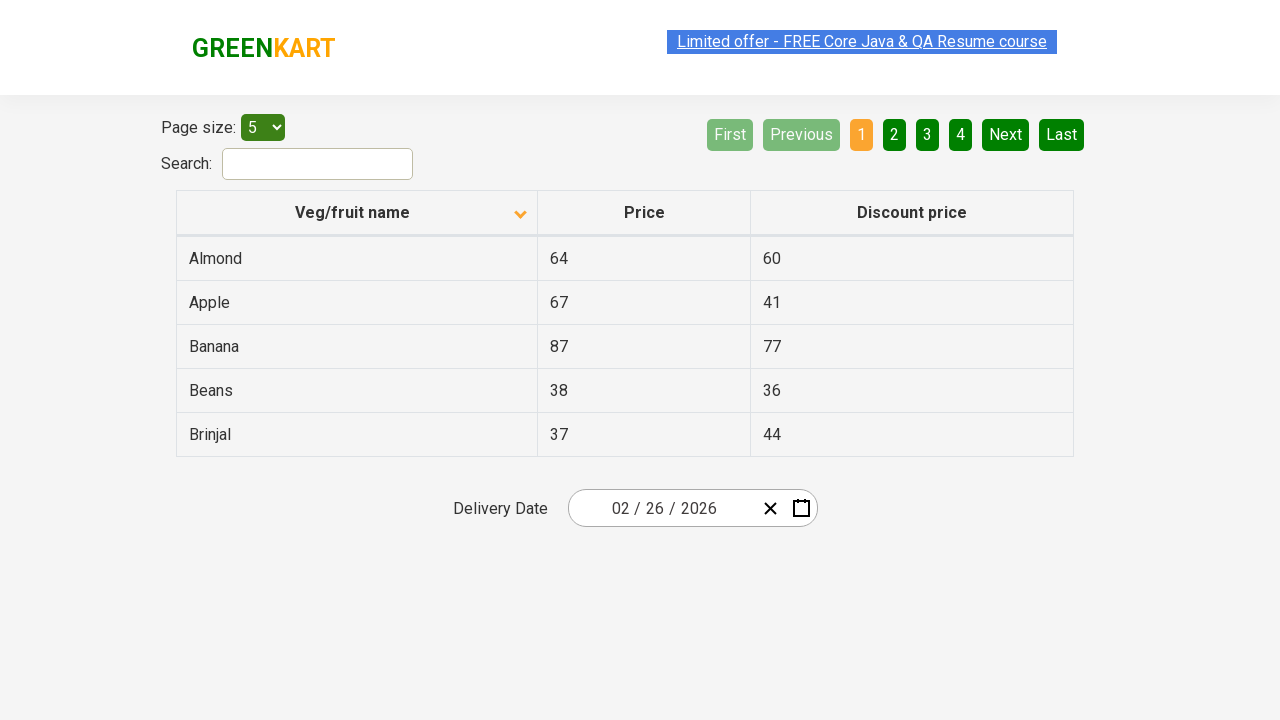

Table loaded with first column data
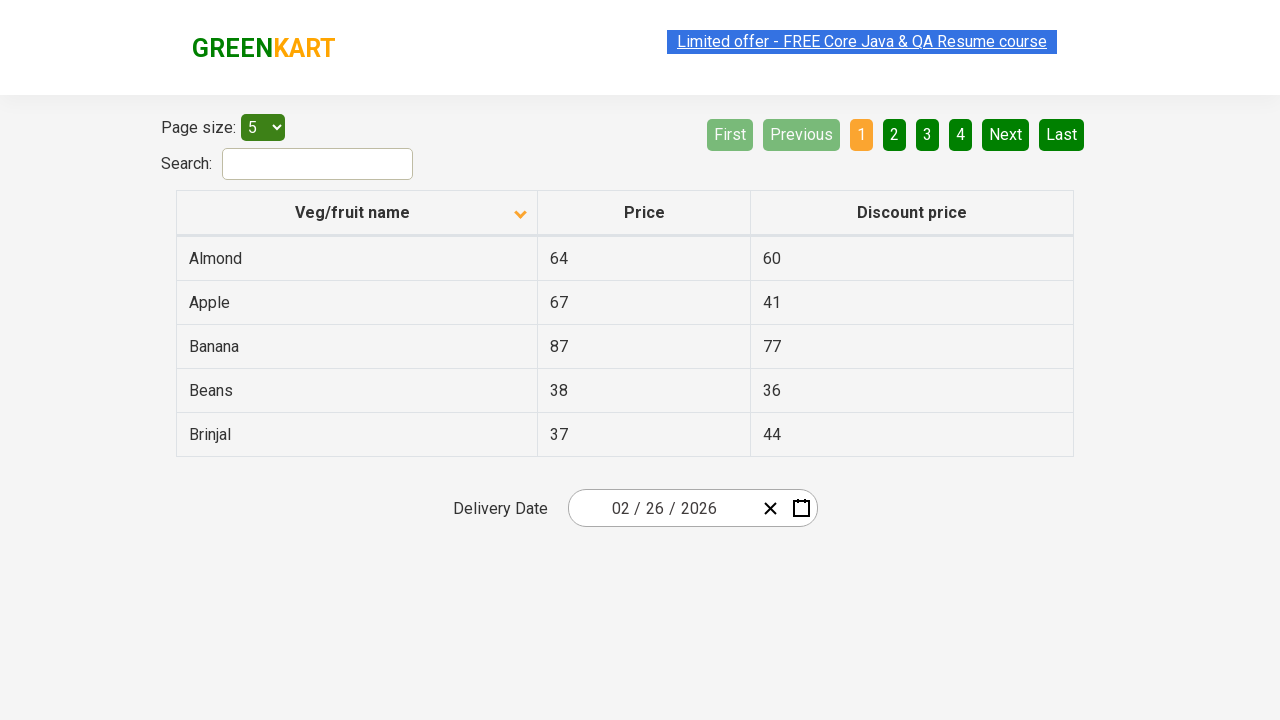

Retrieved all elements from first column
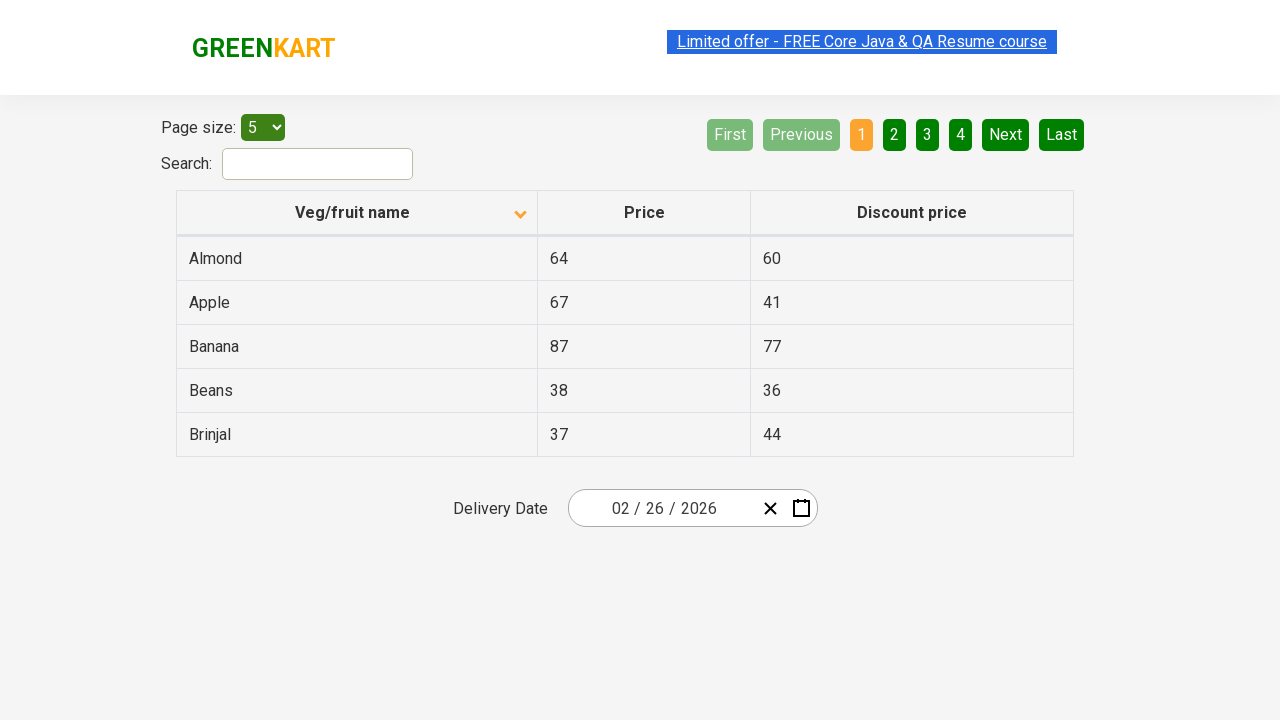

Extracted text from 5 table rows
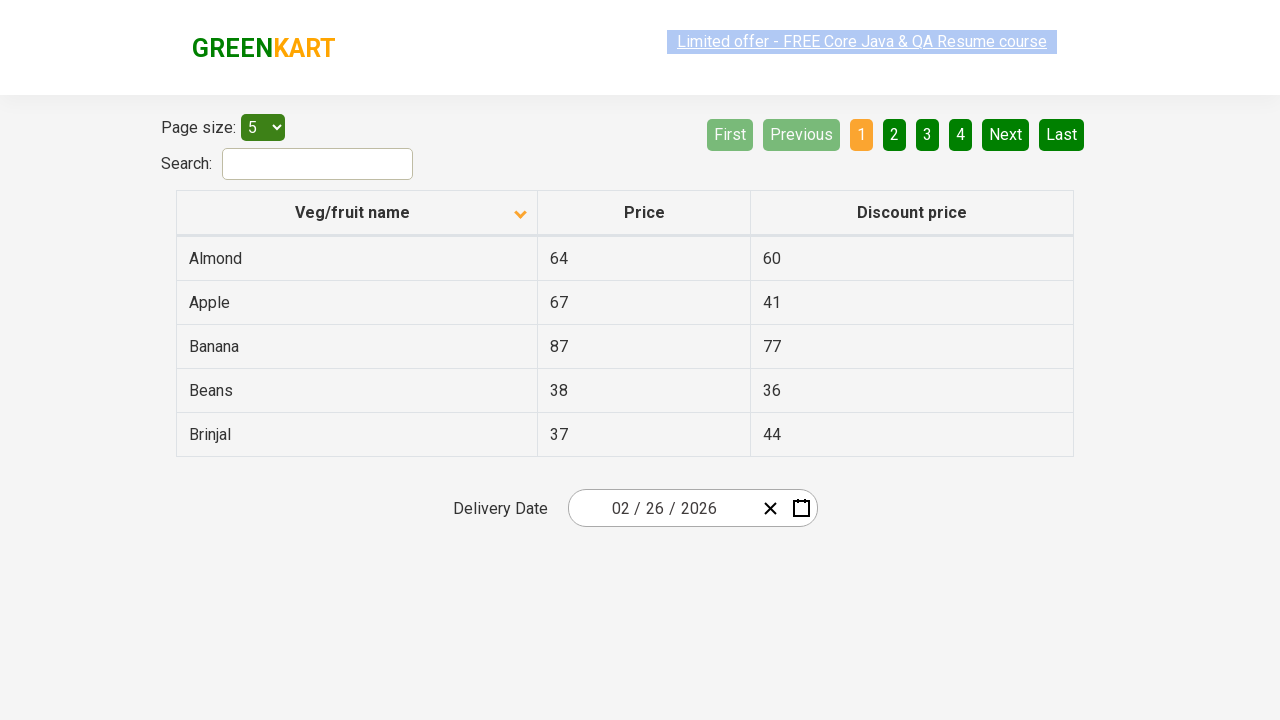

Created sorted copy of original list for comparison
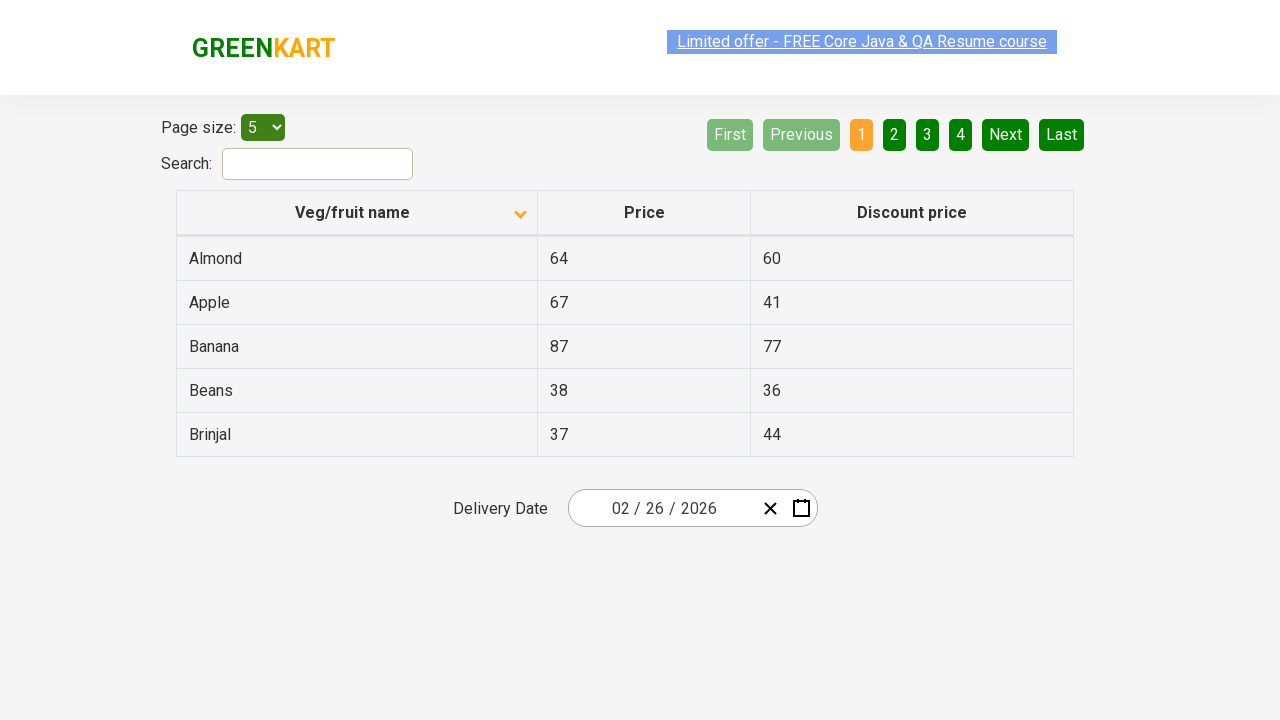

Verified table is sorted in ascending order
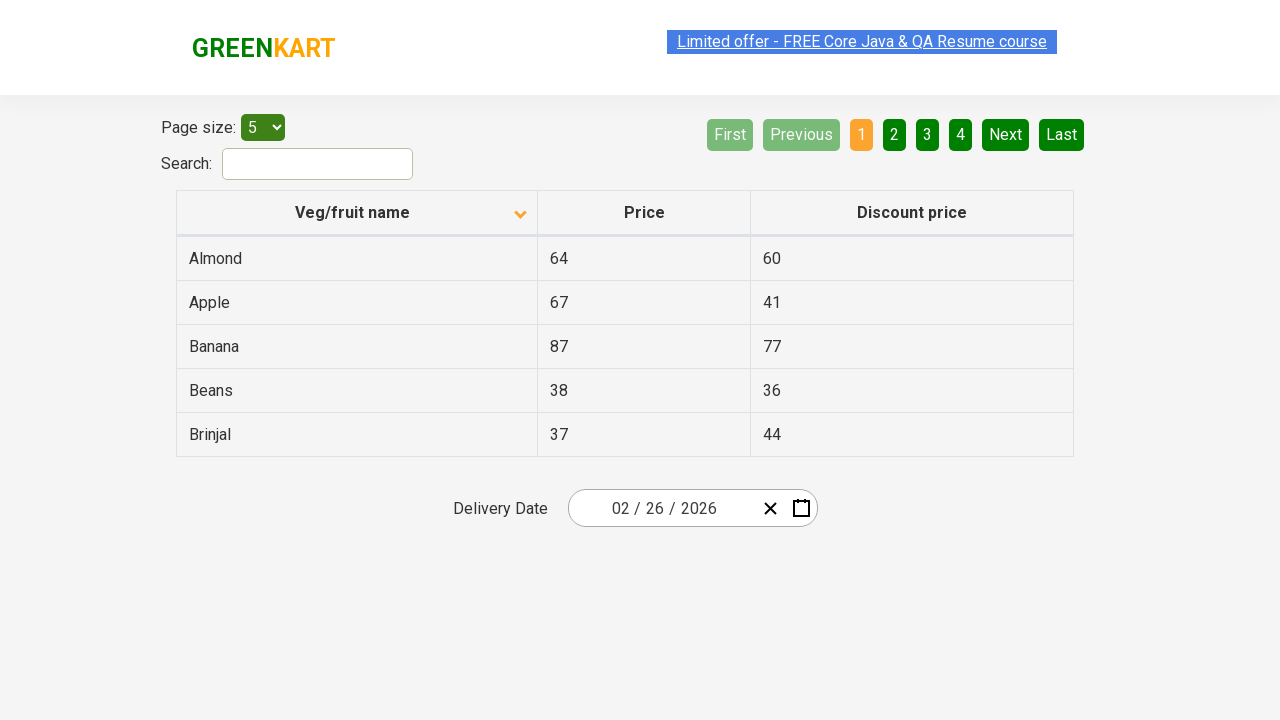

Searched for 'Beans' in first column
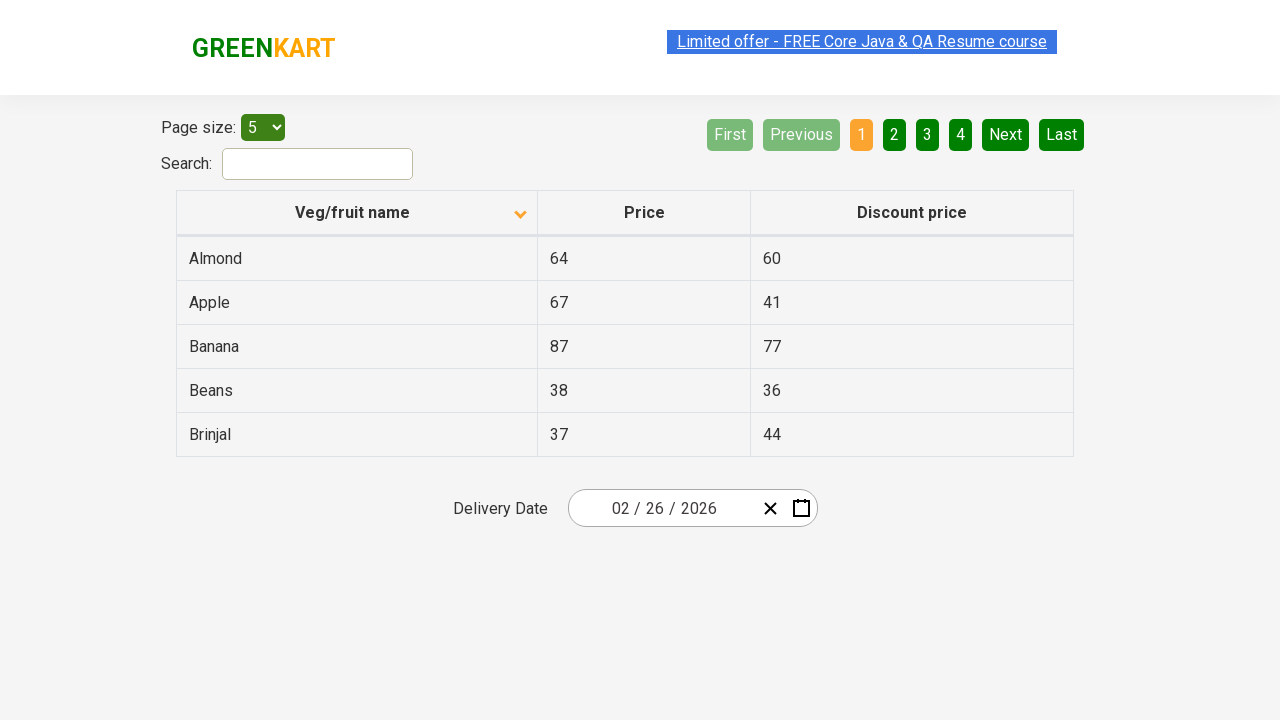

Found Beans with price: 38
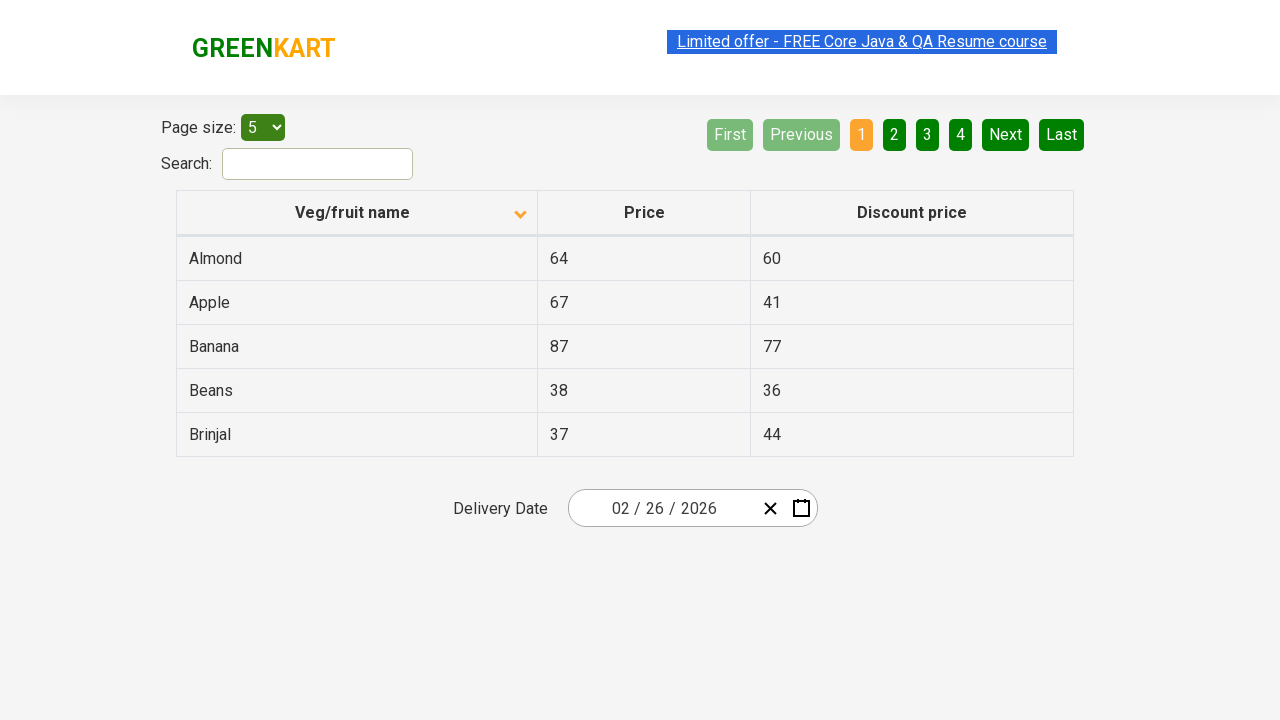

Searched for 'Rice' in current page
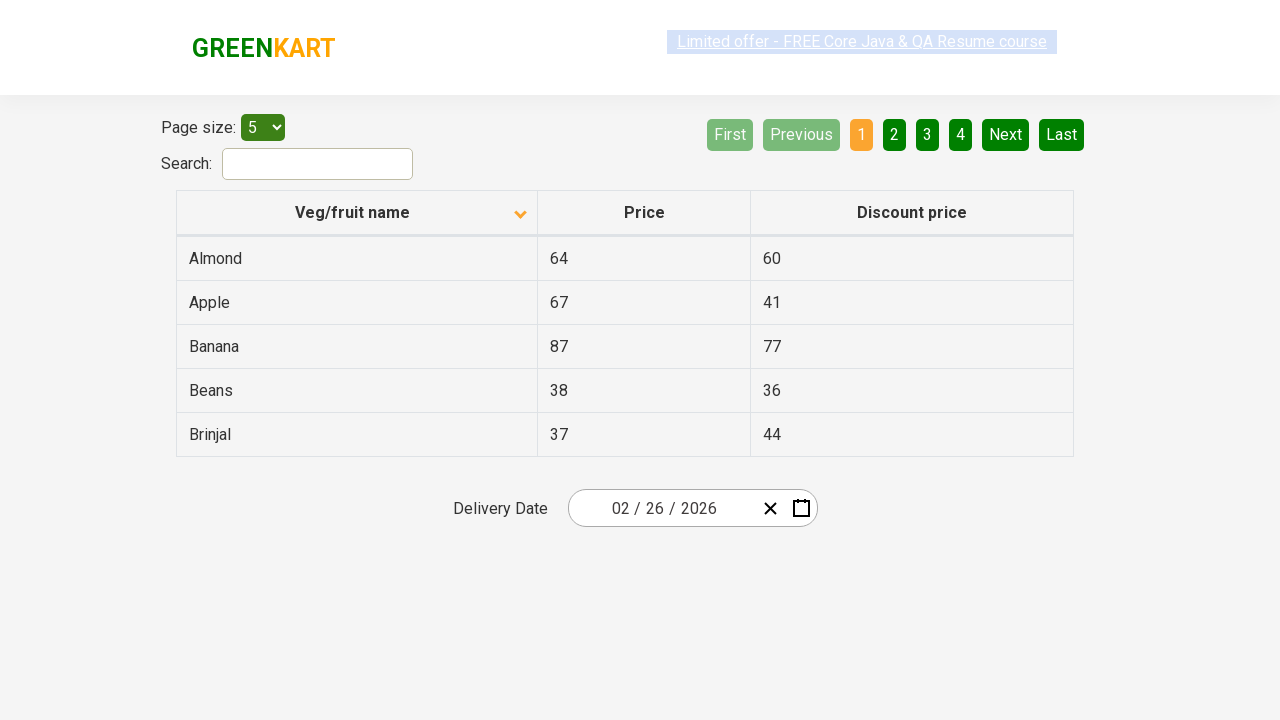

Checked for next page button
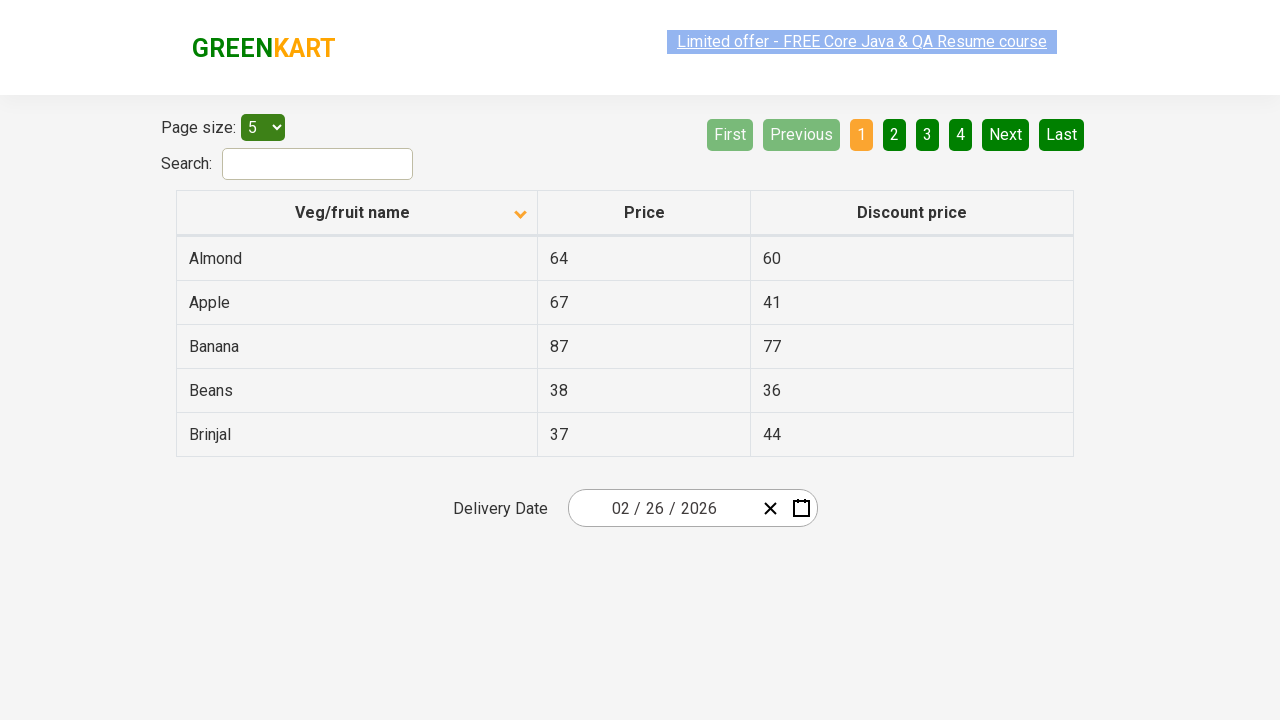

Clicked next button to go to next page at (1006, 134) on [aria-label='Next']
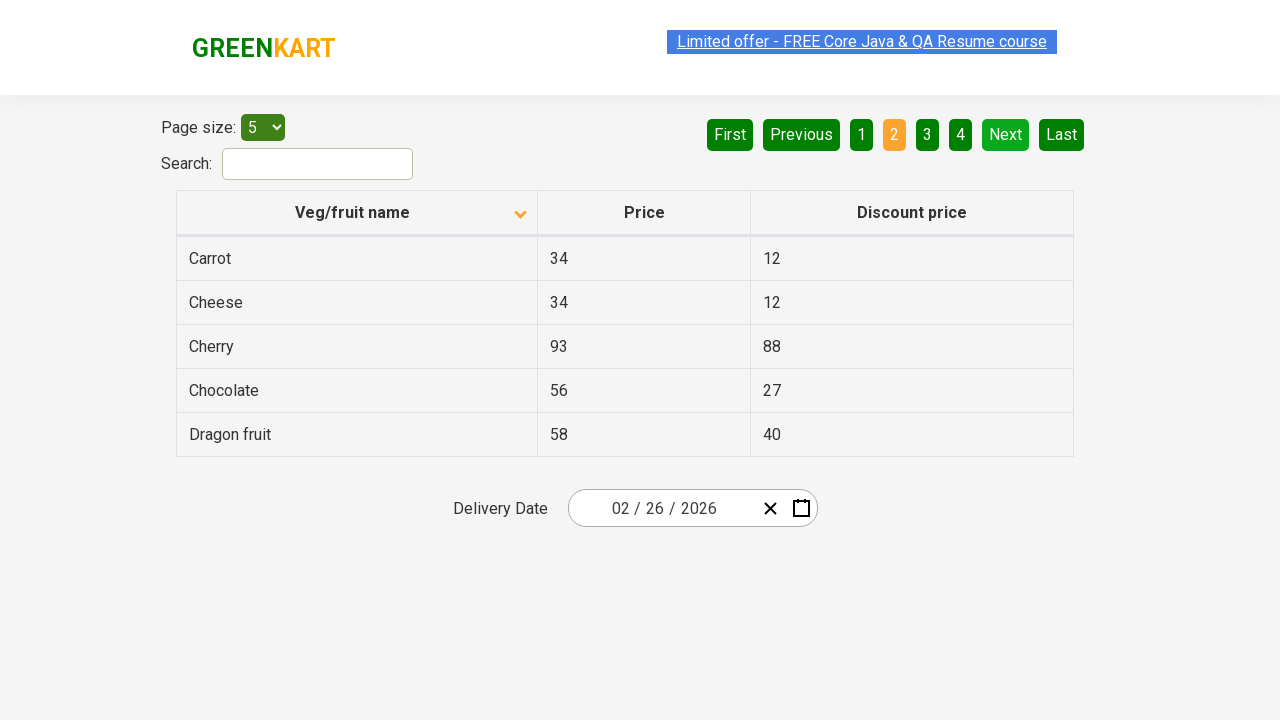

Waited for next page to load
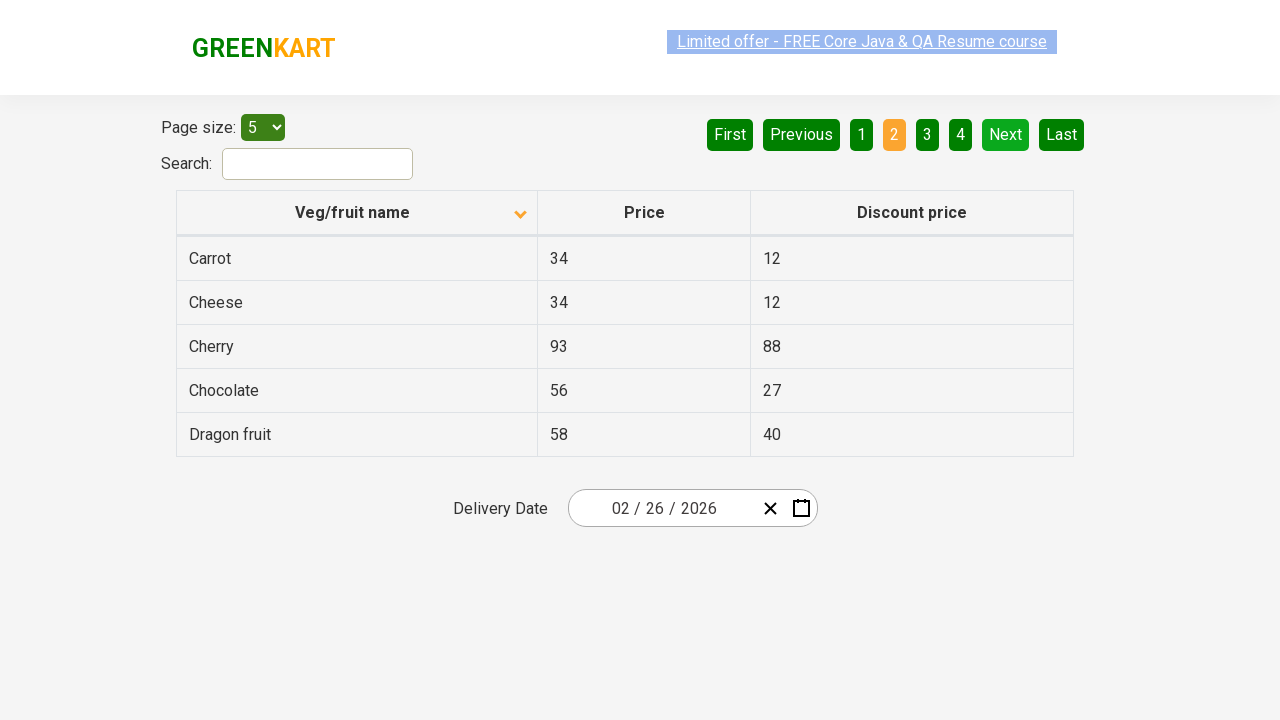

Searched for 'Rice' in current page
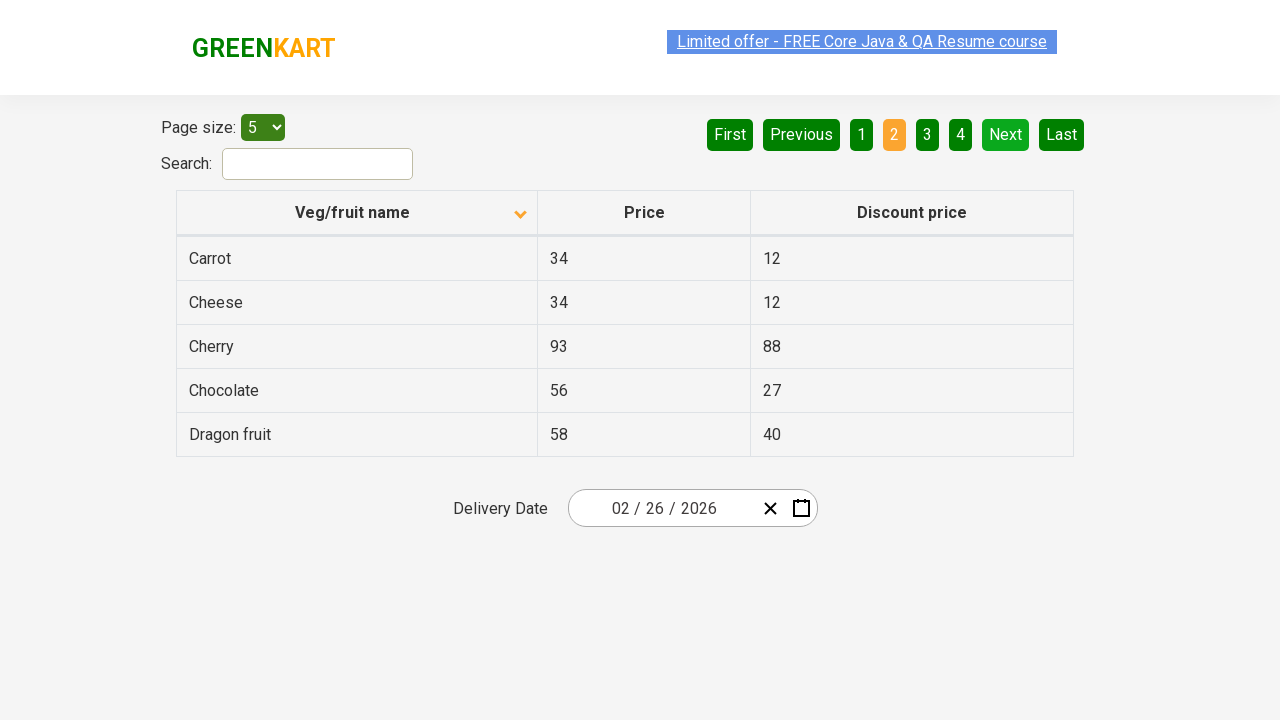

Checked for next page button
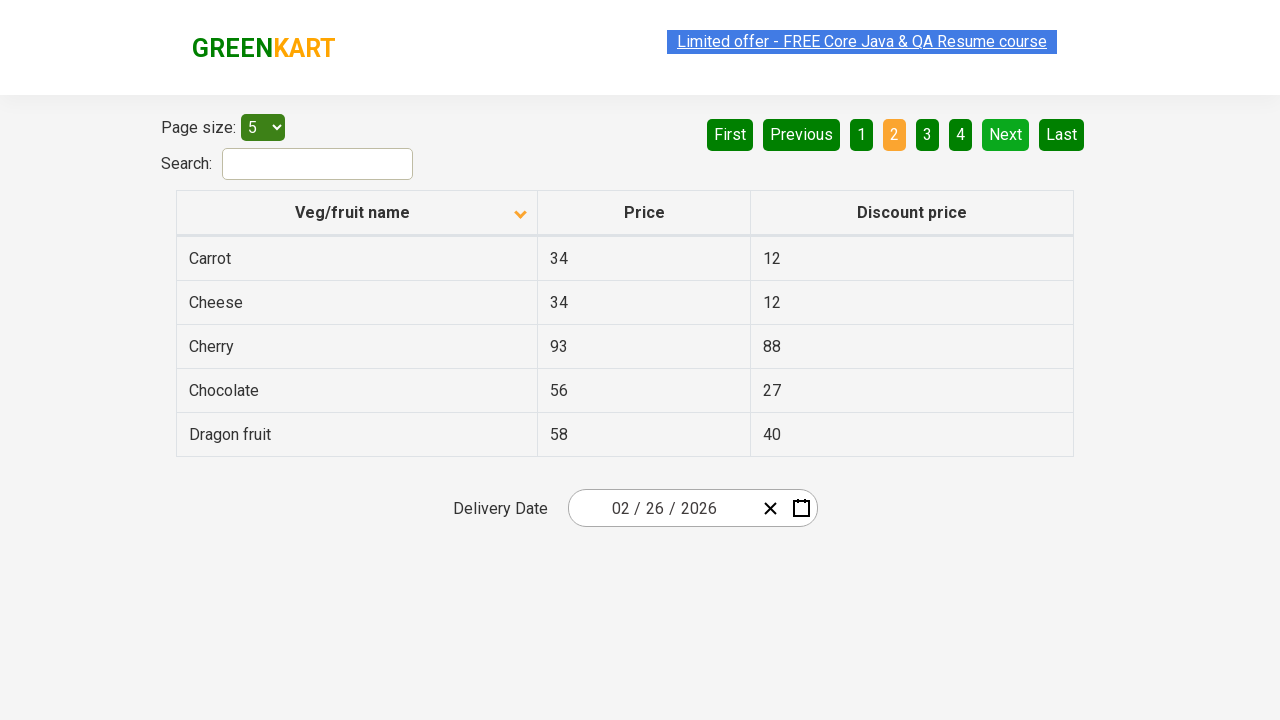

Clicked next button to go to next page at (1006, 134) on [aria-label='Next']
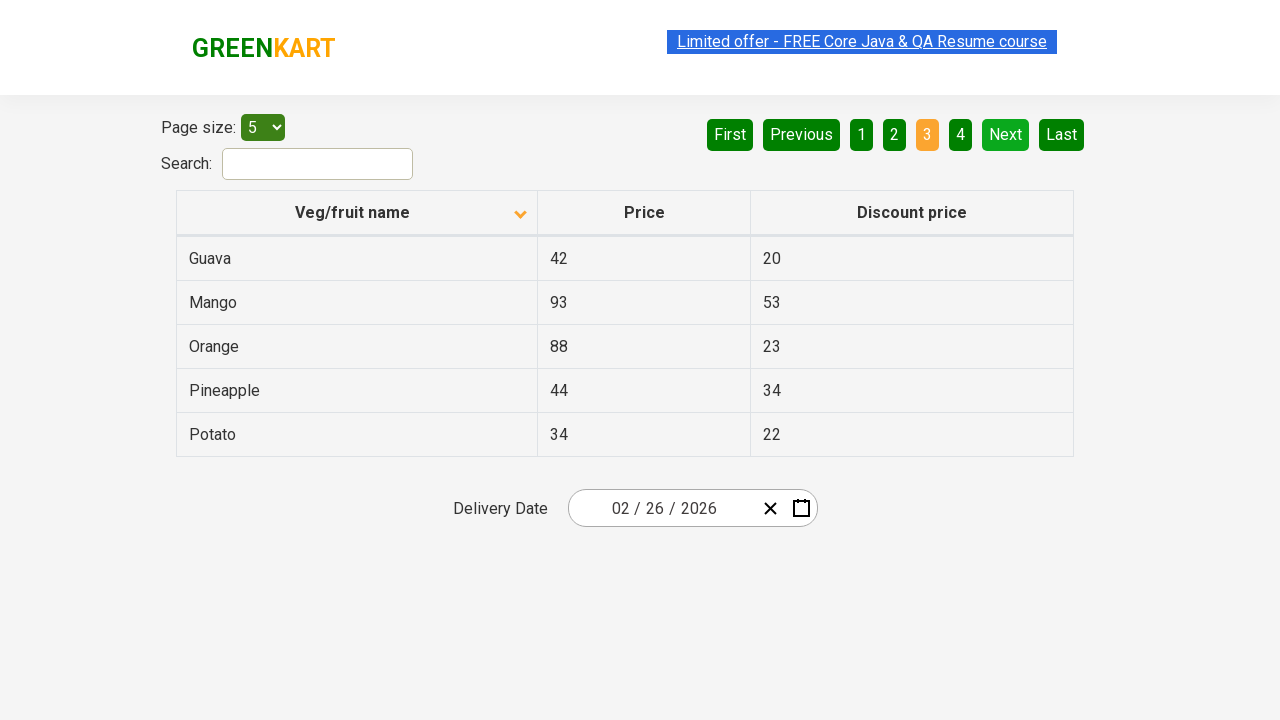

Waited for next page to load
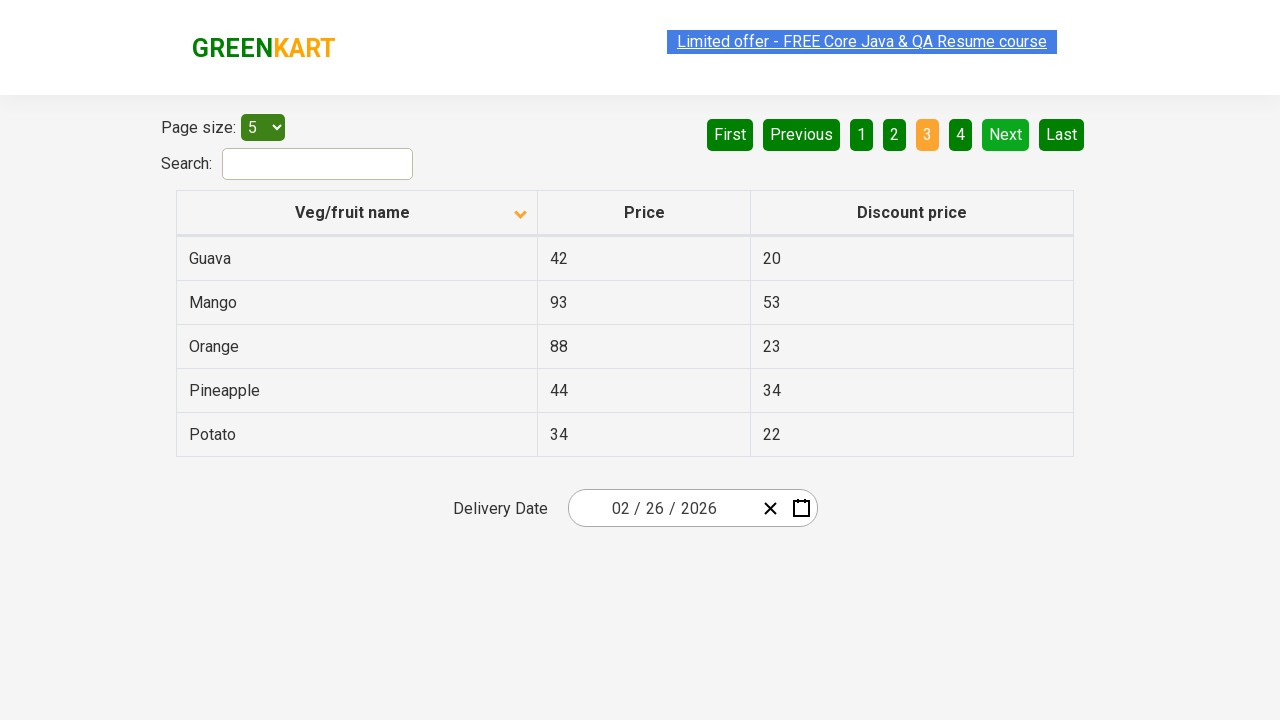

Searched for 'Rice' in current page
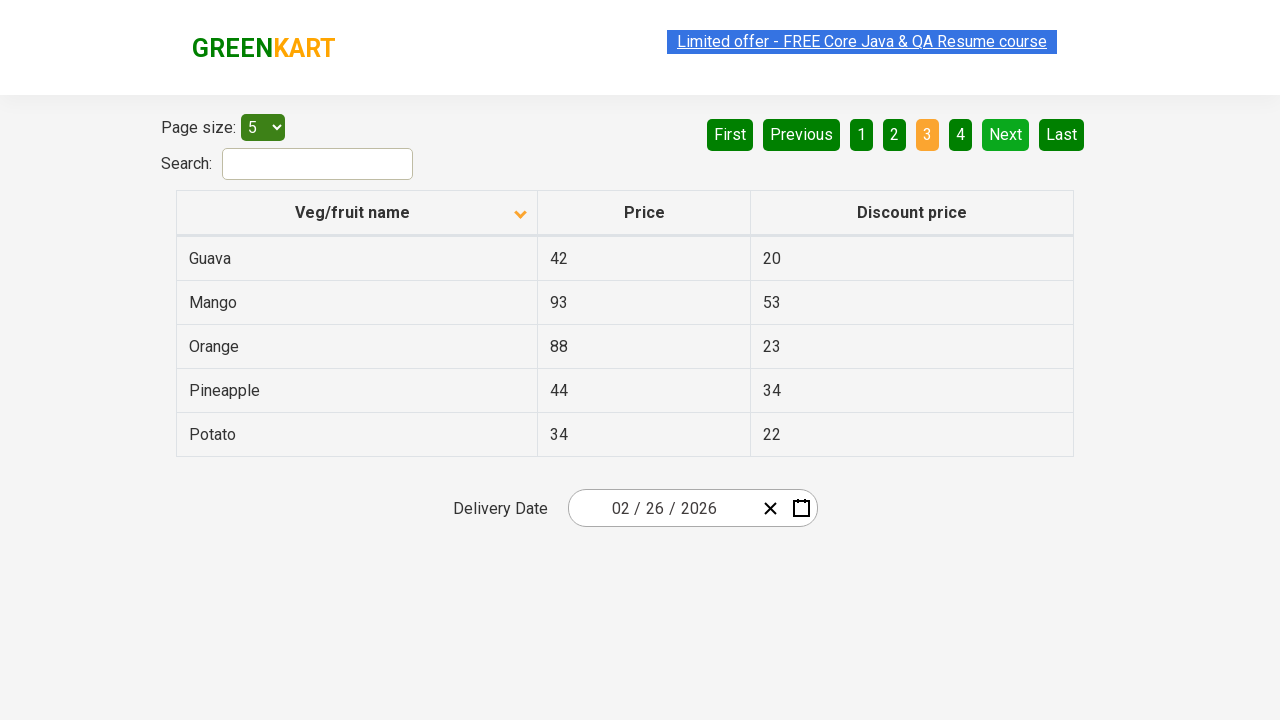

Checked for next page button
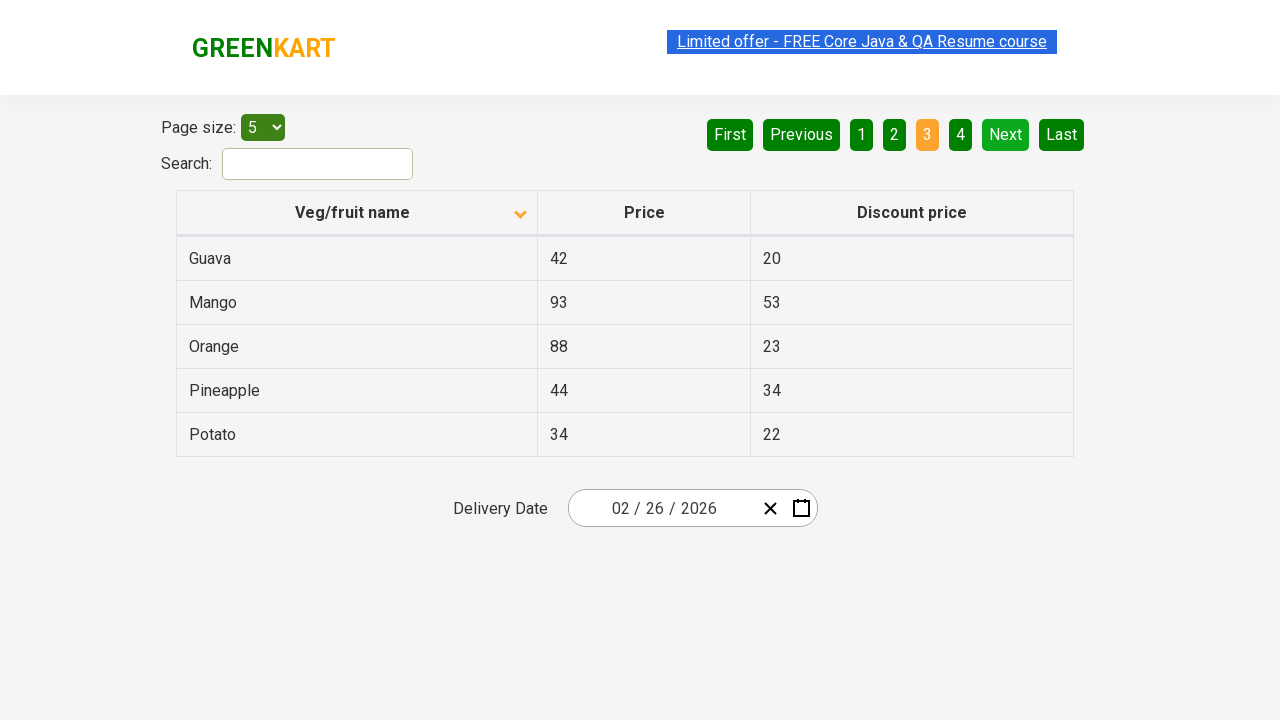

Clicked next button to go to next page at (1006, 134) on [aria-label='Next']
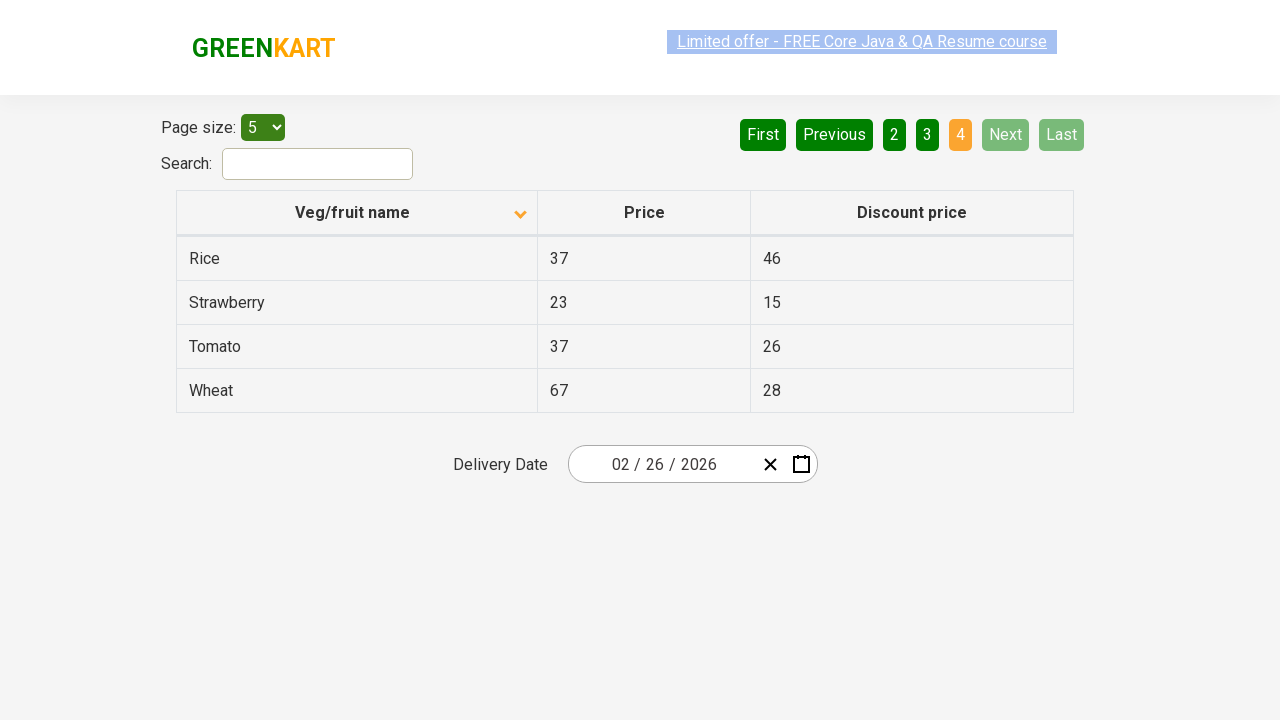

Waited for next page to load
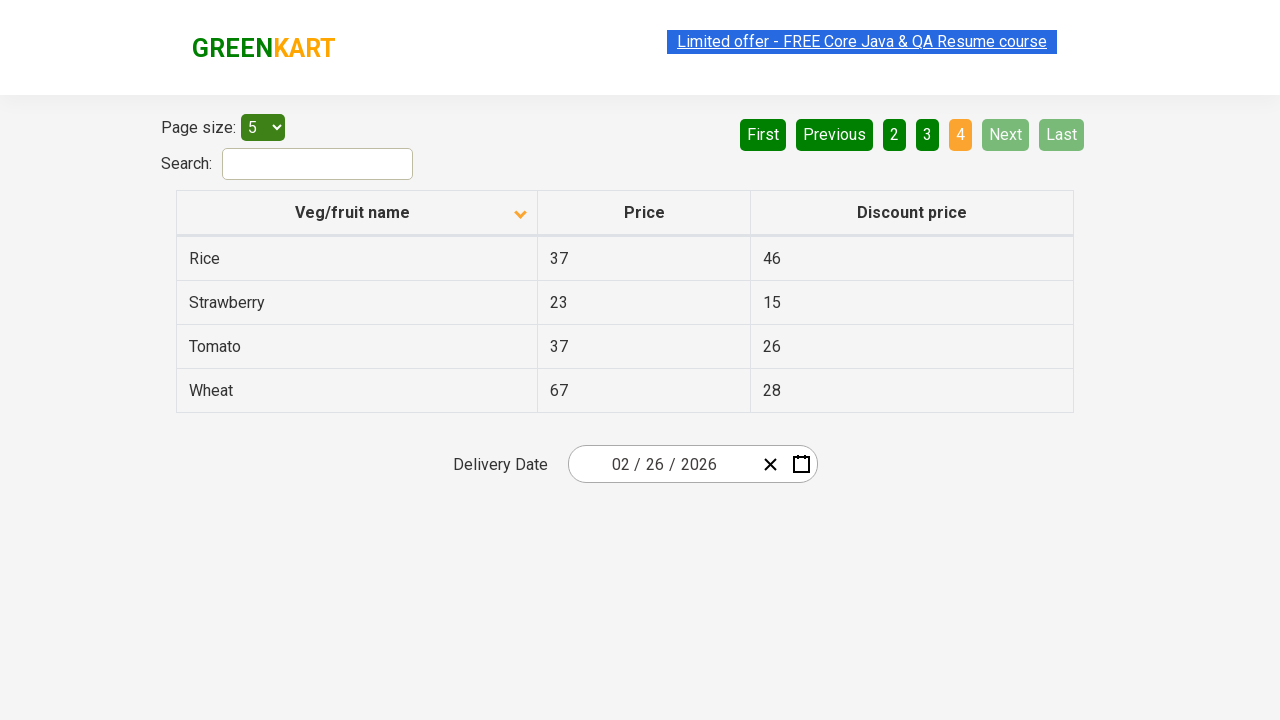

Searched for 'Rice' in current page
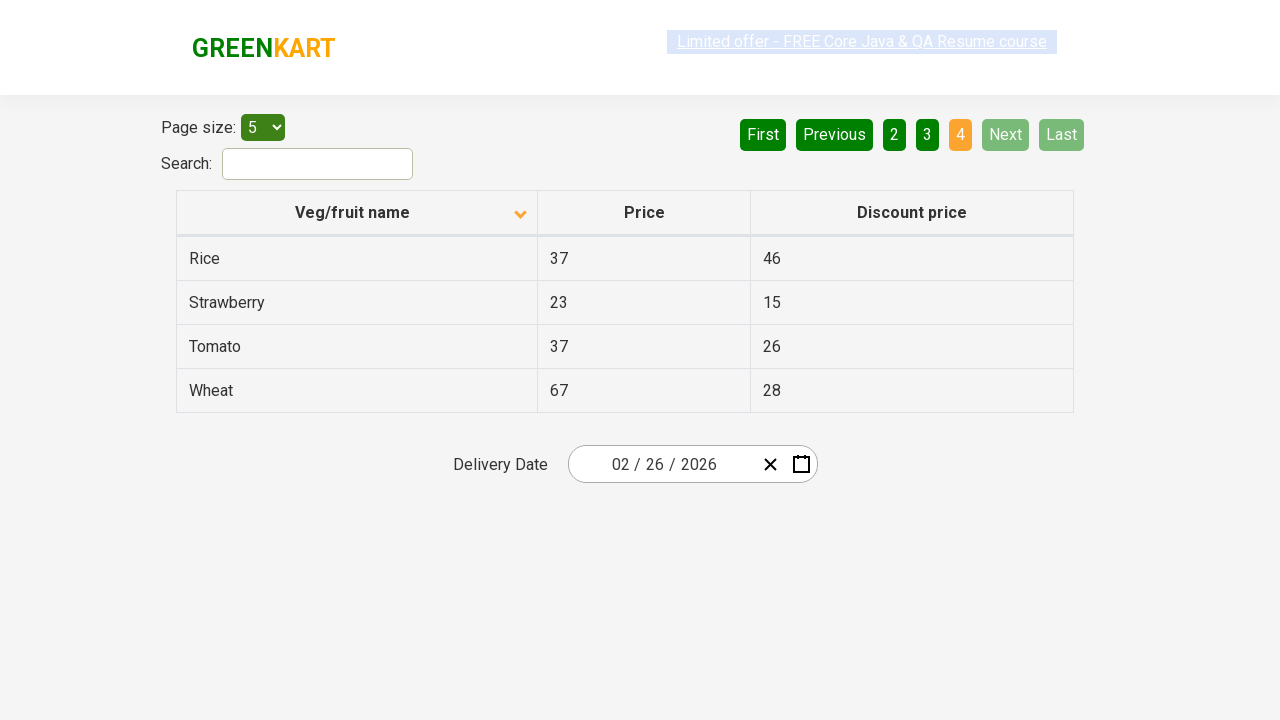

Found Rice with price: 37
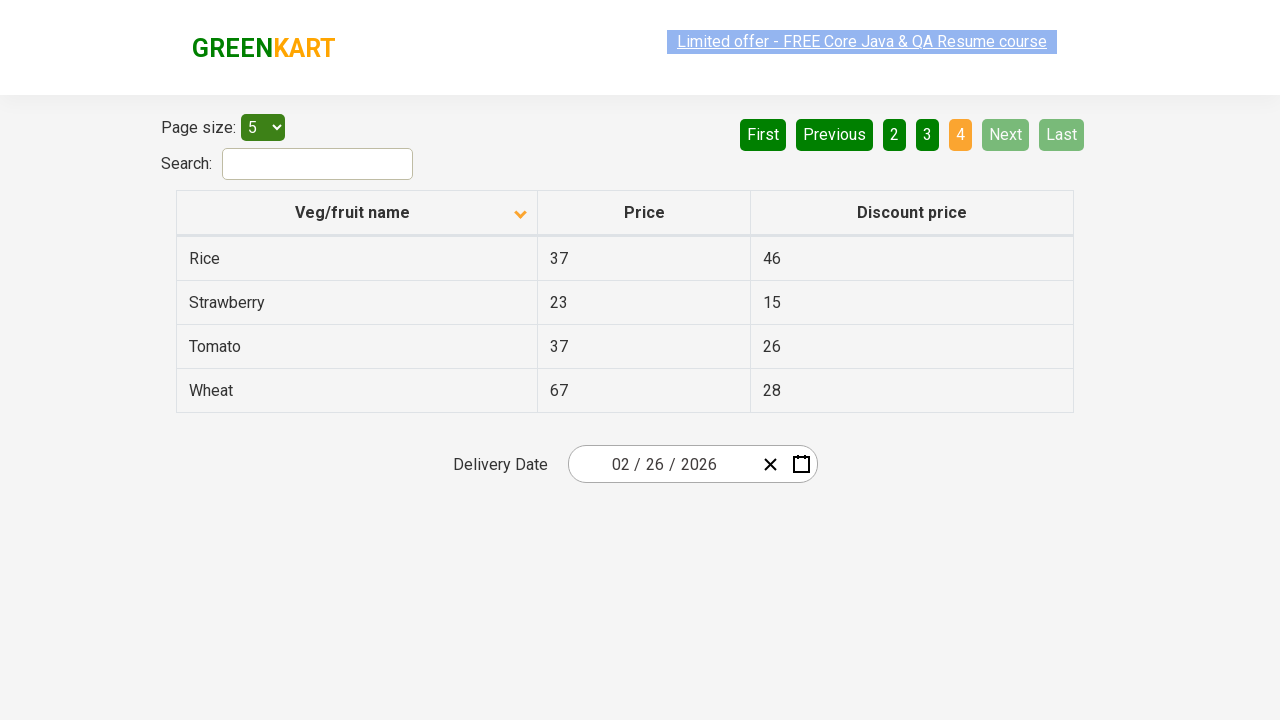

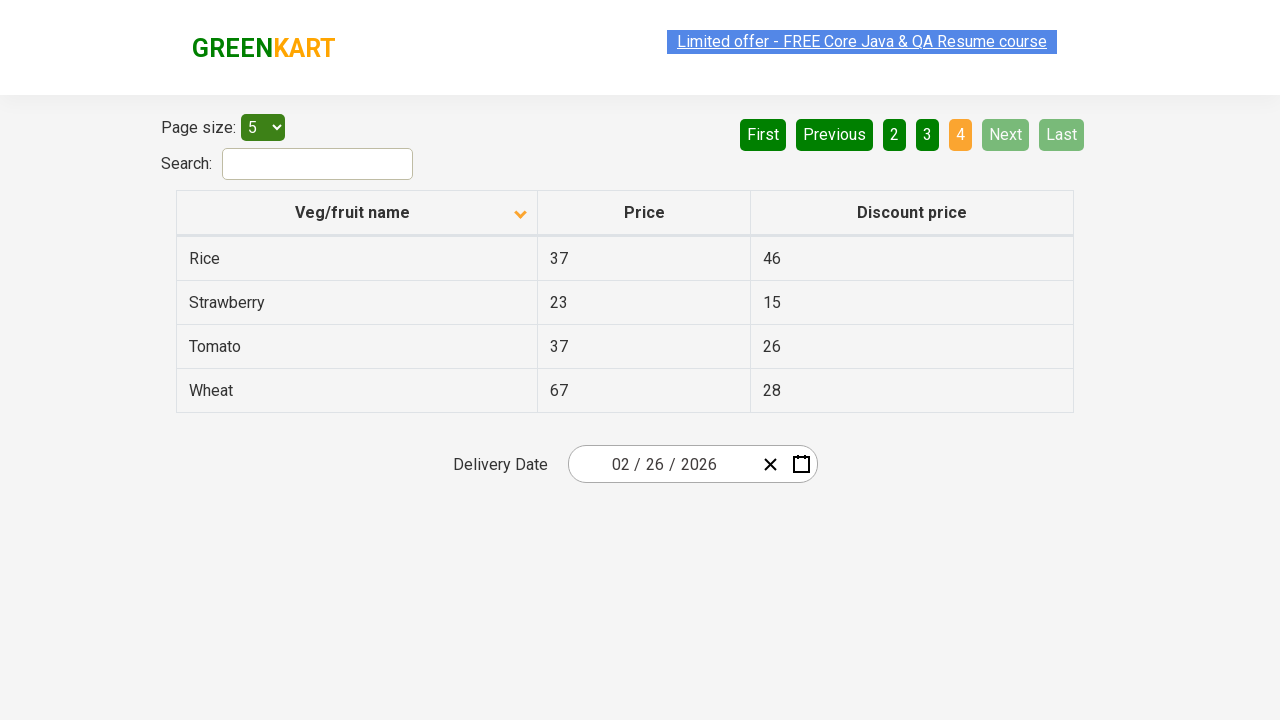